Tests an e-commerce vegetable shopping flow by adding multiple items to cart, applying a promo code, and verifying the promo message

Starting URL: https://rahulshettyacademy.com/seleniumPractise/#/

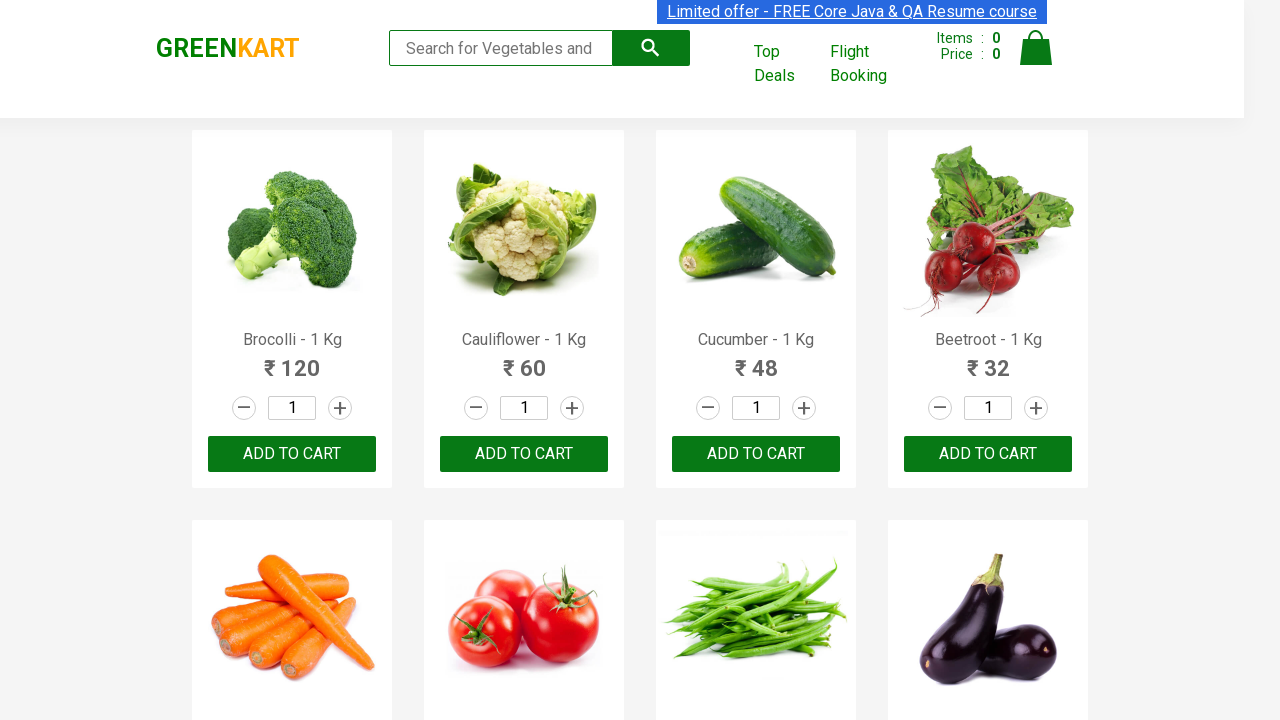

Retrieved all product name elements from the page
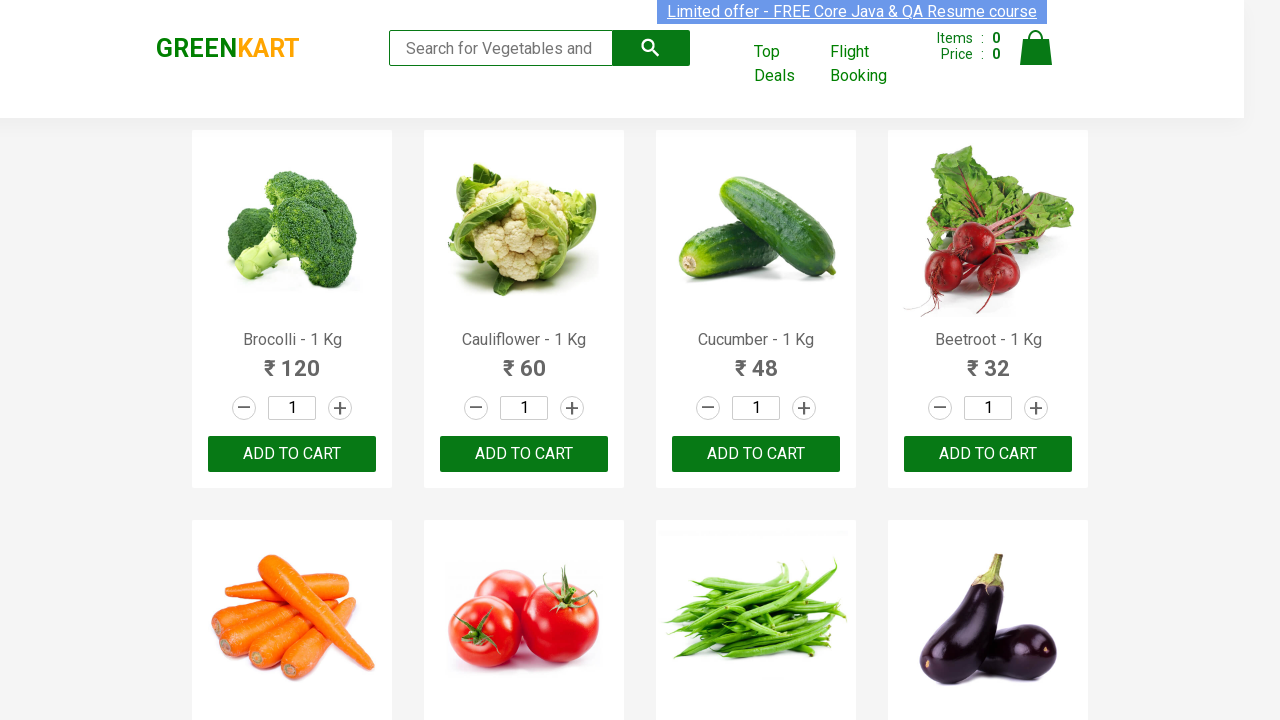

Retrieved product text: Brocolli - 1 Kg
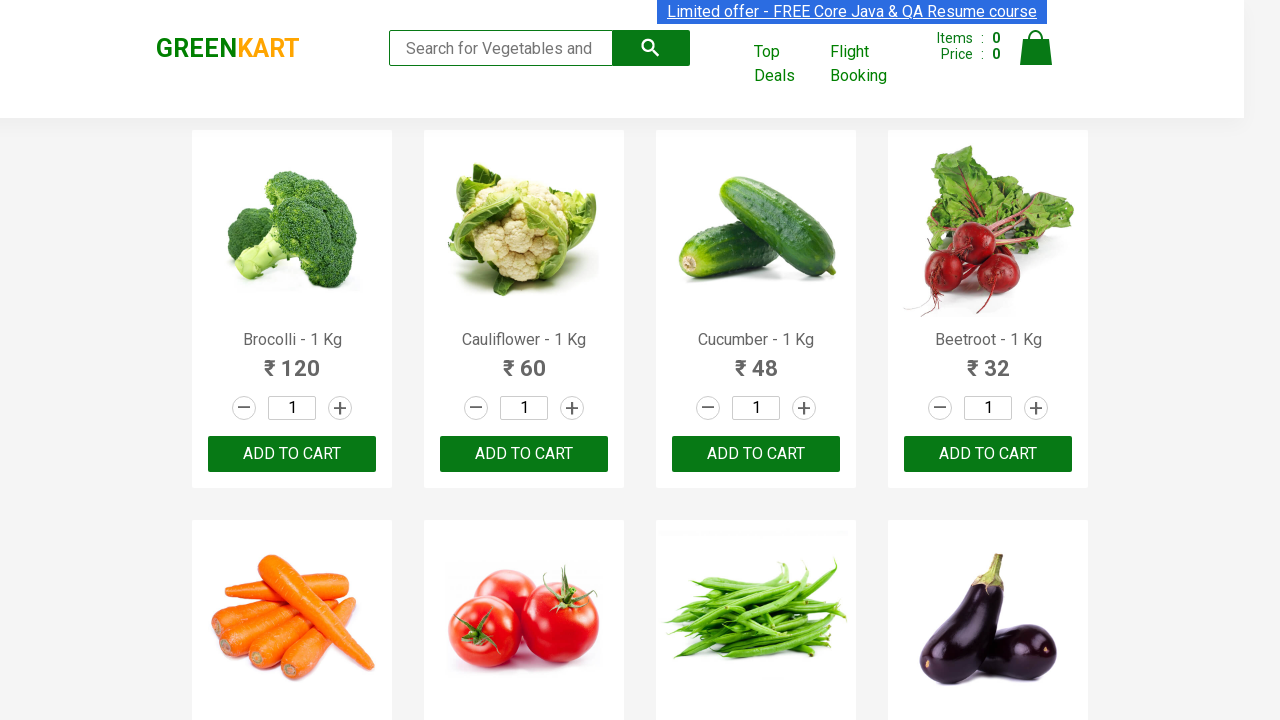

Added Brocolli to cart at (292, 454) on div[class='product-action'] button >> nth=0
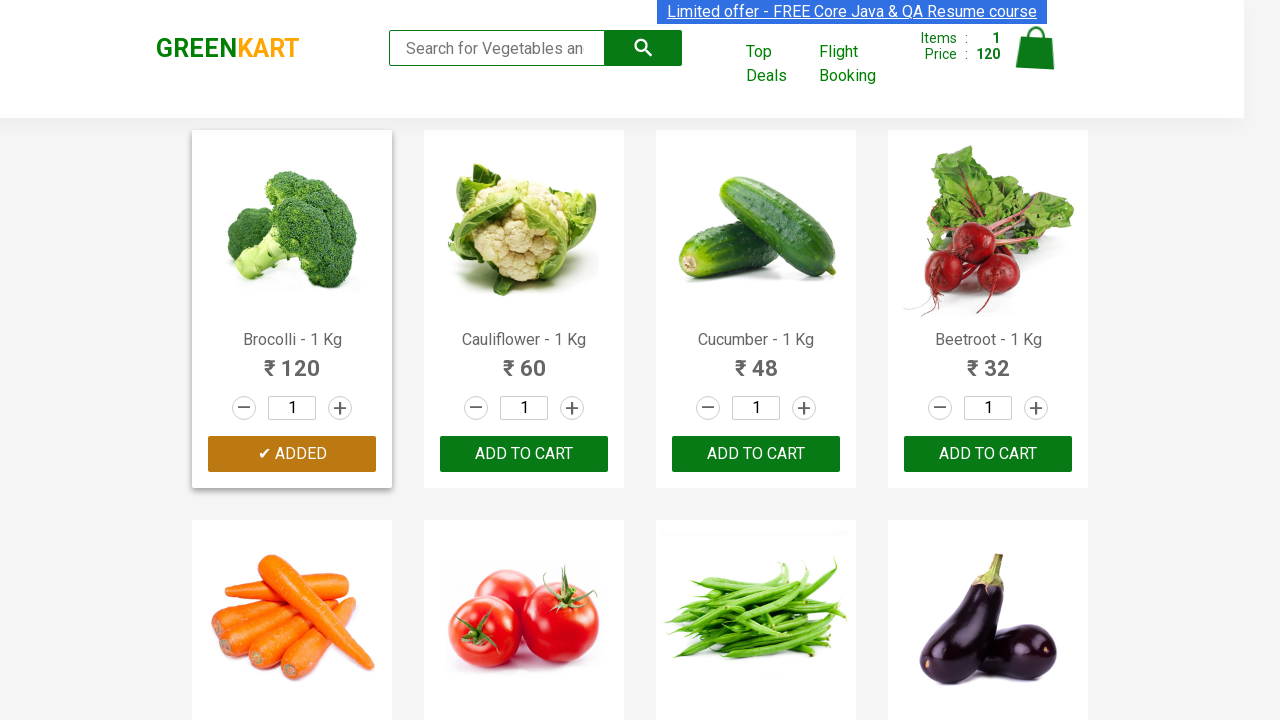

Retrieved product text: Cauliflower - 1 Kg
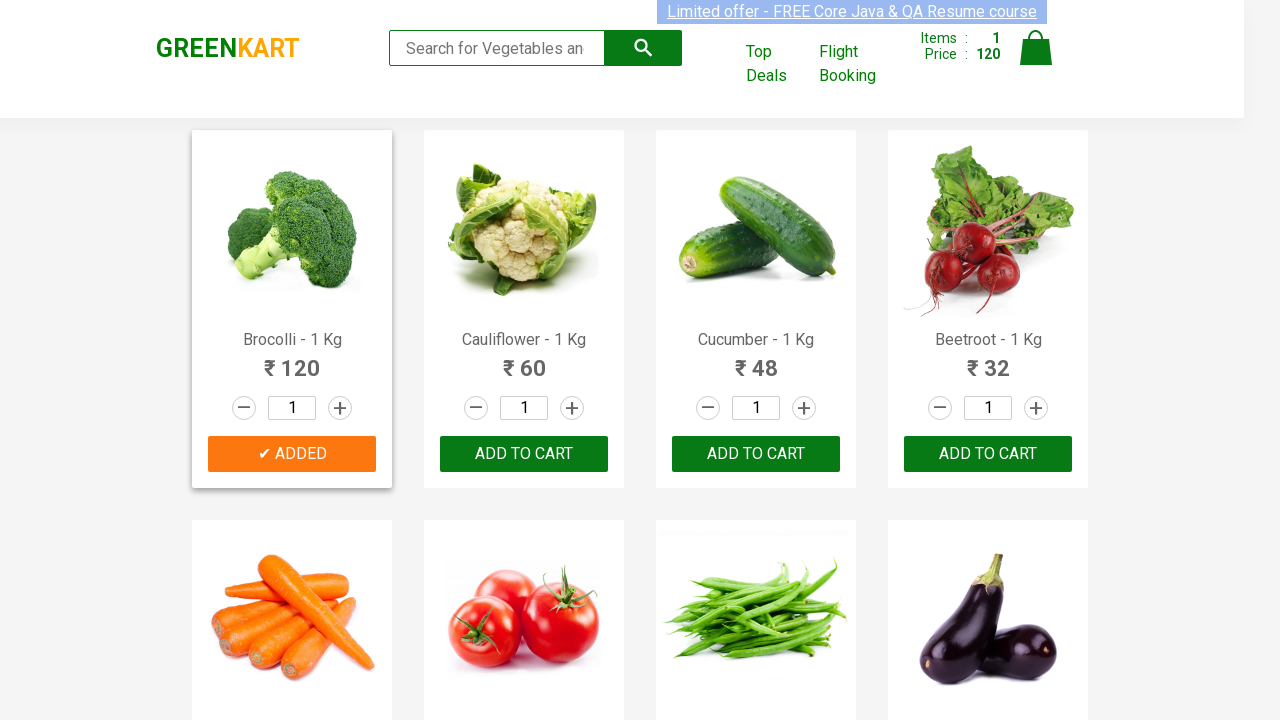

Added Cauliflower to cart at (524, 454) on div[class='product-action'] button >> nth=1
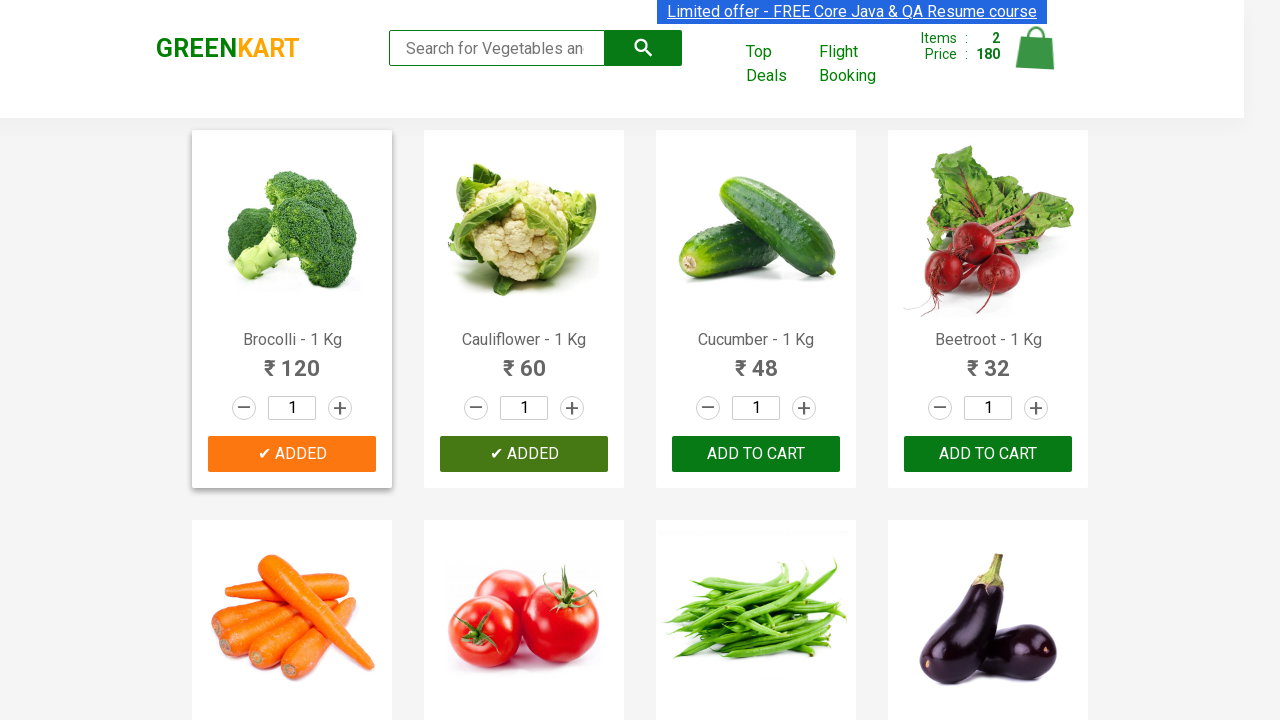

Retrieved product text: Cucumber - 1 Kg
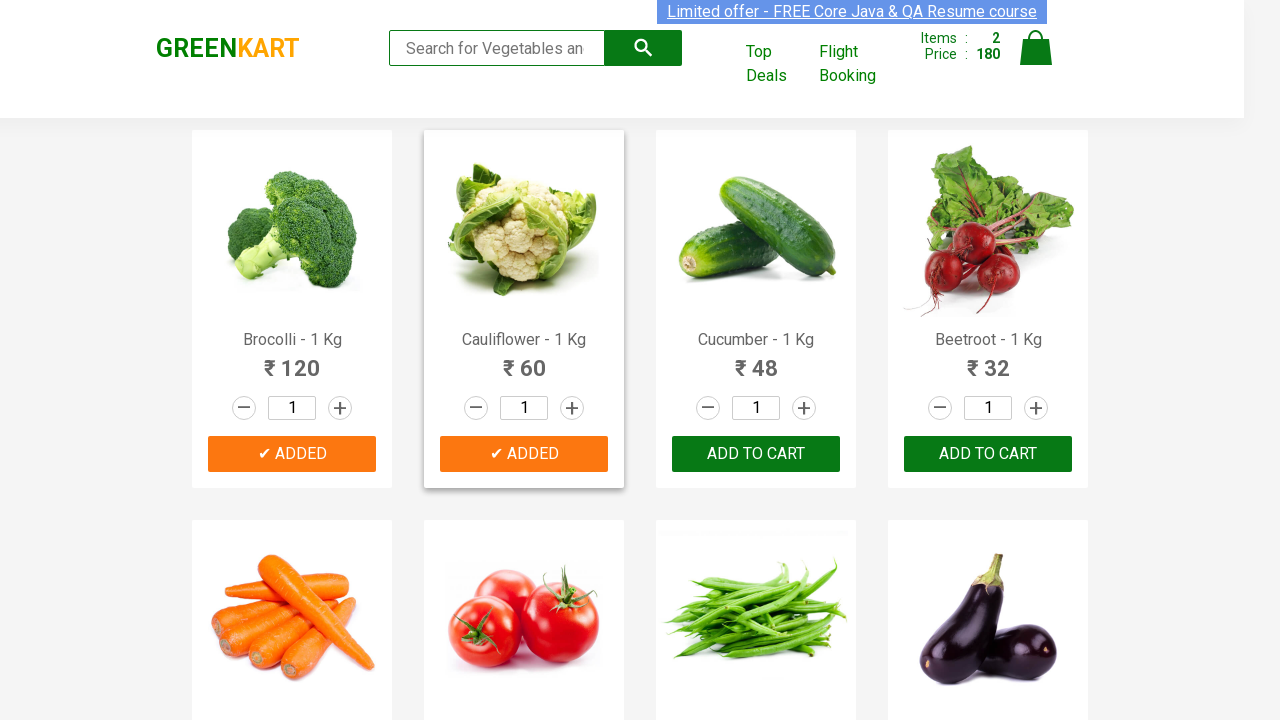

Retrieved product text: Beetroot - 1 Kg
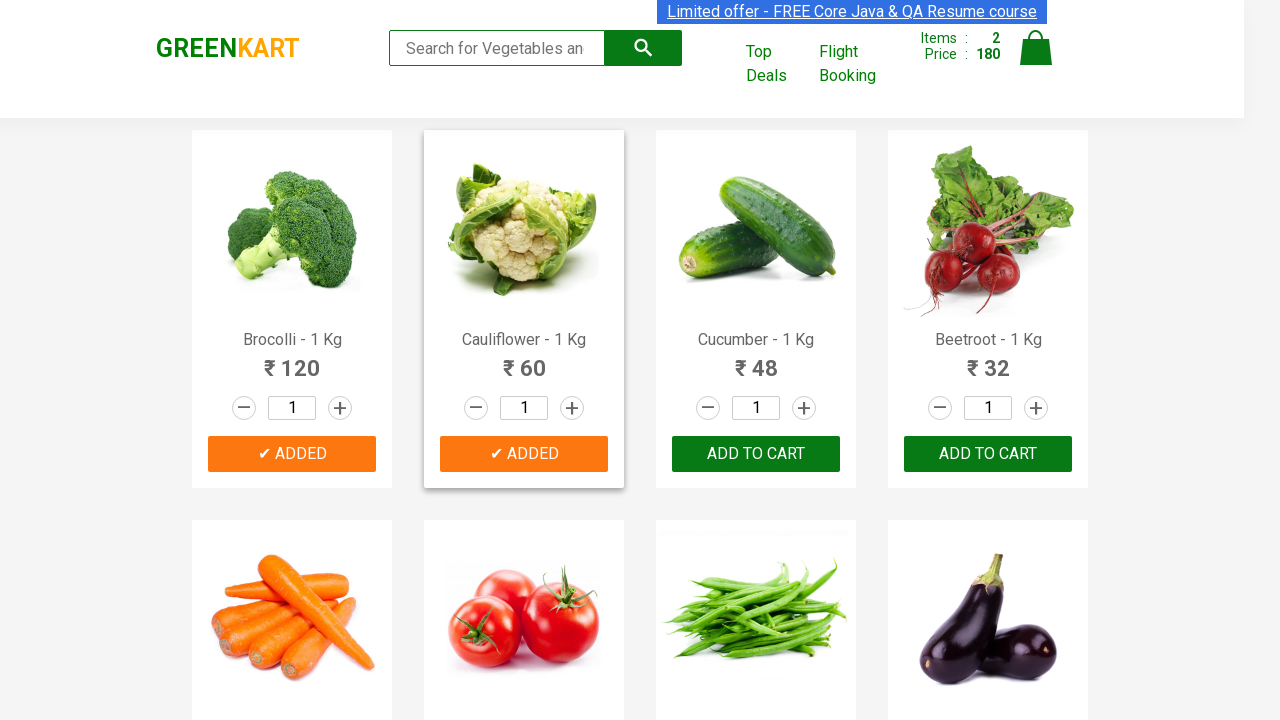

Added Beetroot to cart at (988, 454) on div[class='product-action'] button >> nth=3
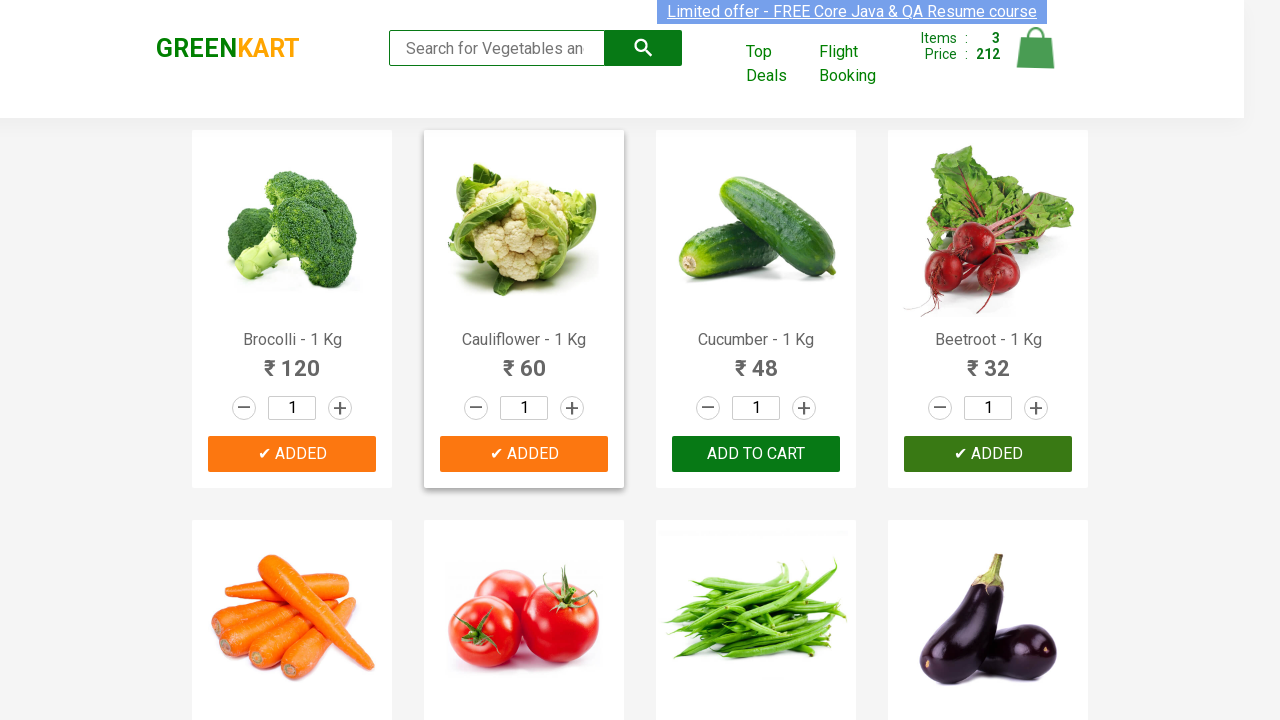

Retrieved product text: Carrot - 1 Kg
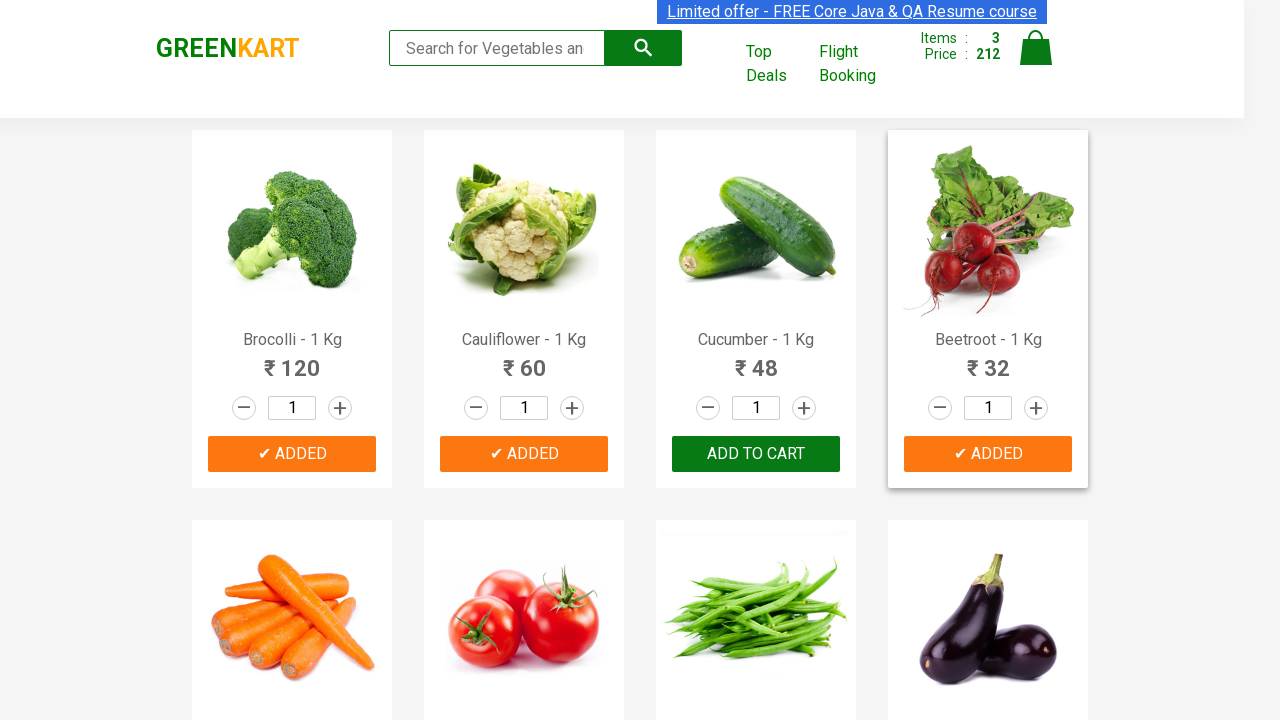

Retrieved product text: Tomato - 1 Kg
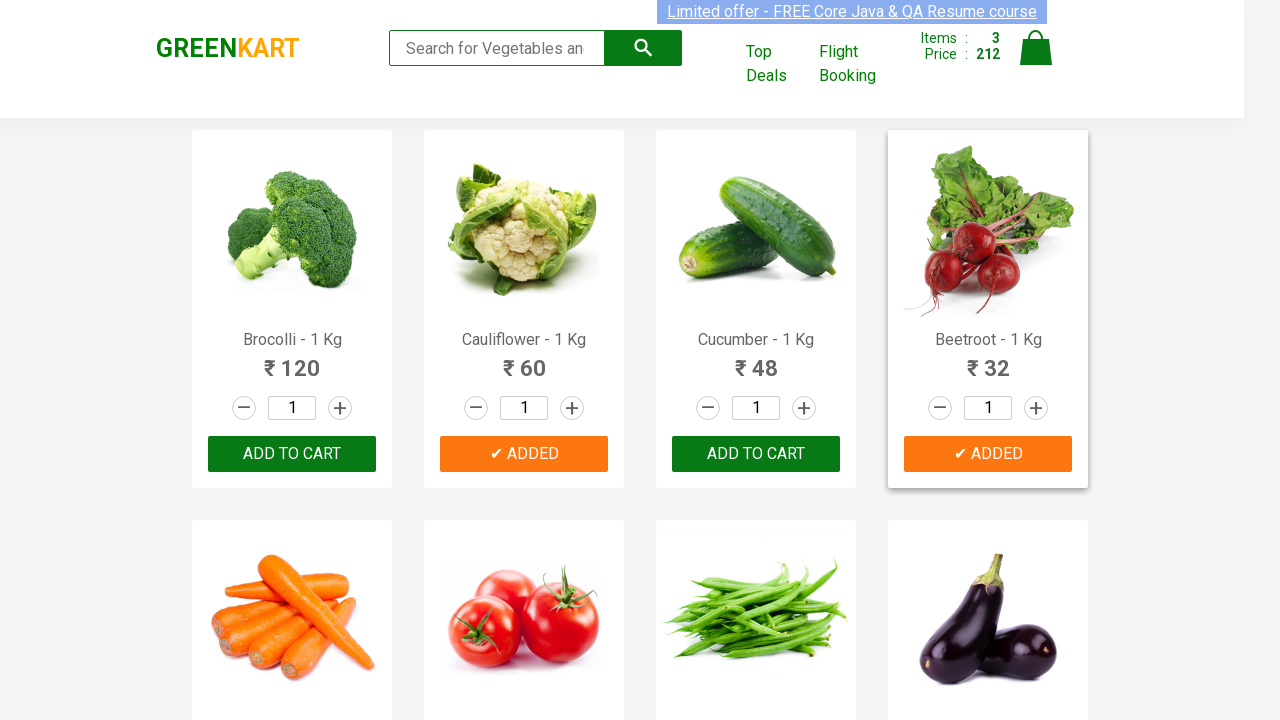

Added Tomato to cart at (524, 360) on div[class='product-action'] button >> nth=5
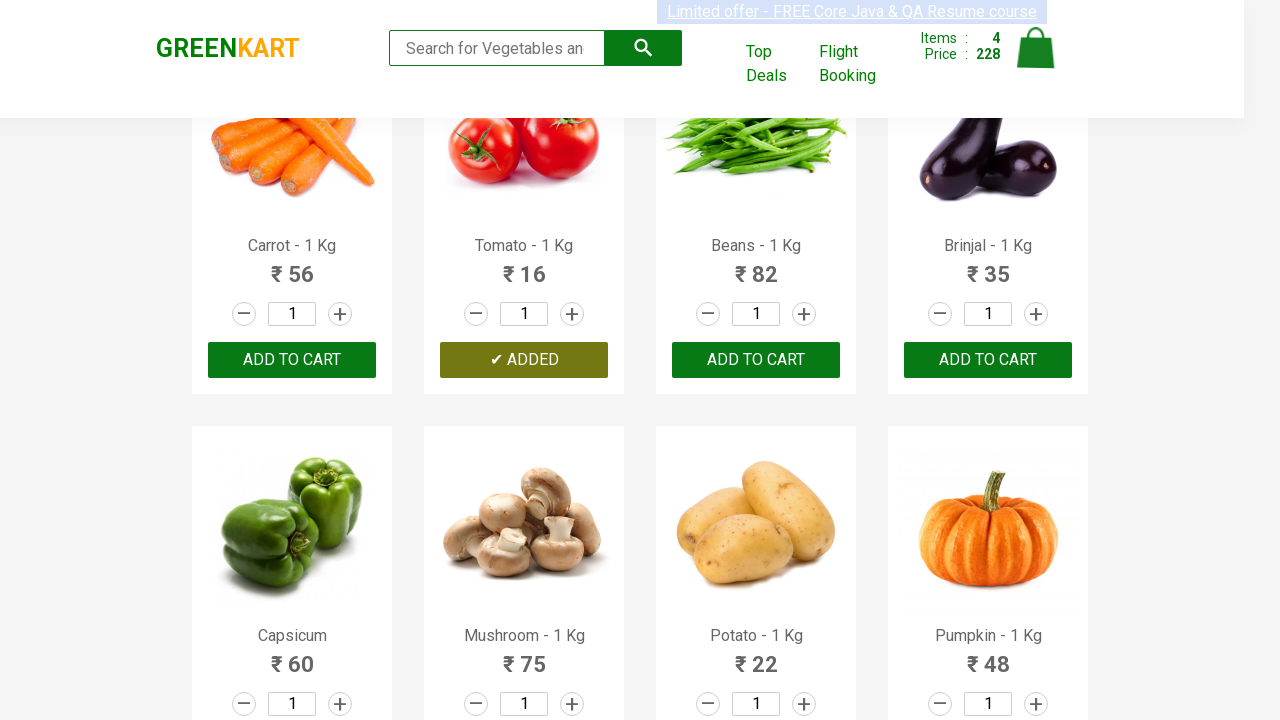

Clicked on cart icon at (1036, 48) on img[alt='Cart']
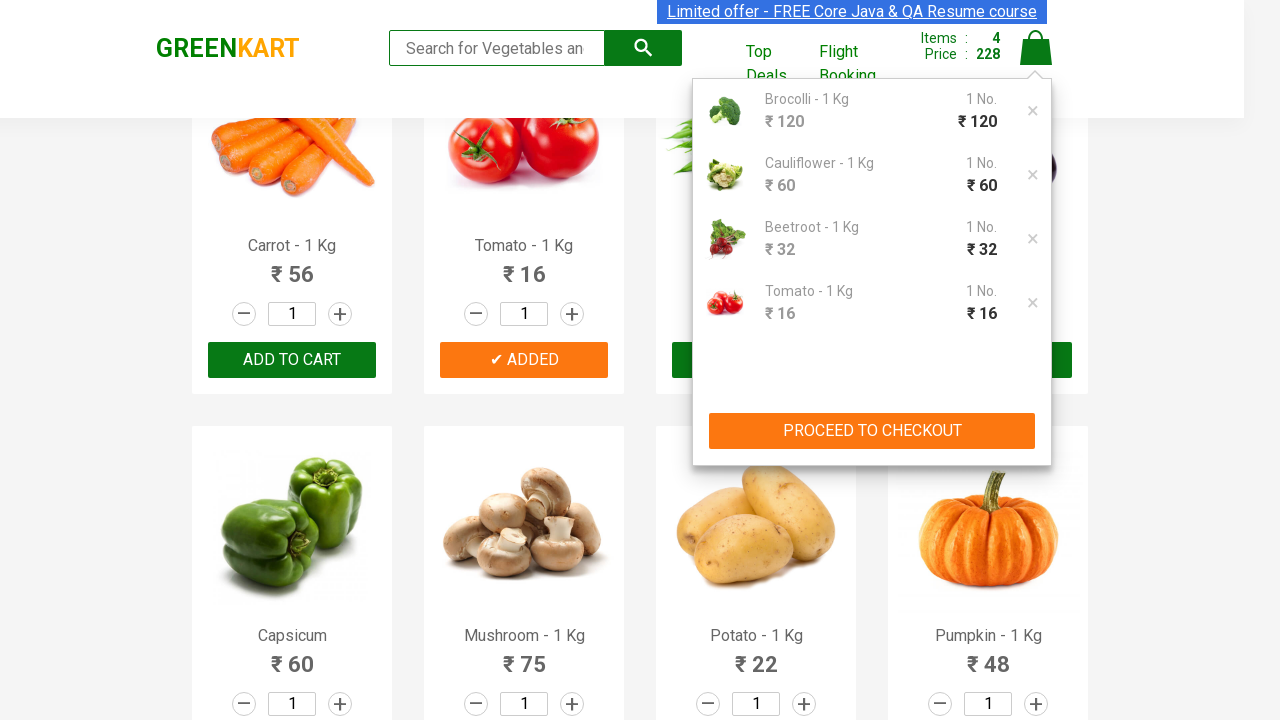

Clicked PROCEED TO CHECKOUT button at (872, 431) on div[class='action-block'] button
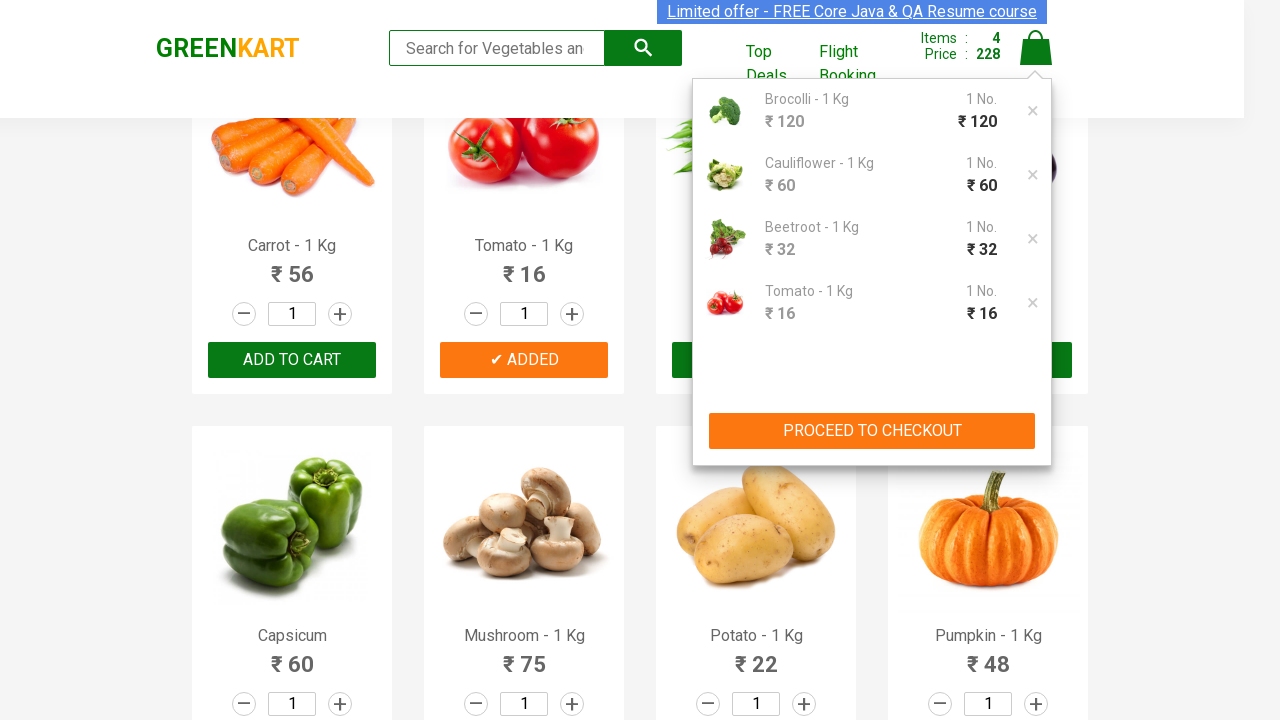

Entered promo code 'rahulshettyacademy' on input[class='promoCode']
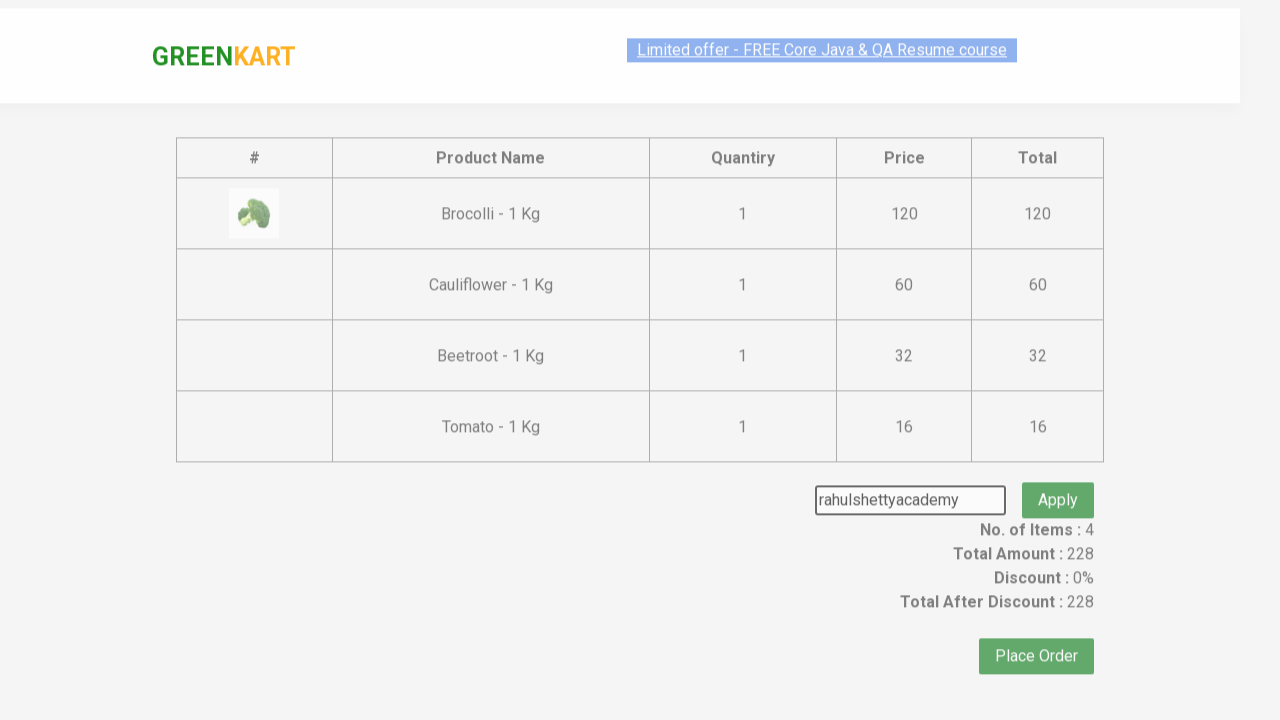

Clicked Apply button to apply promo code at (1058, 477) on button[class='promoBtn']
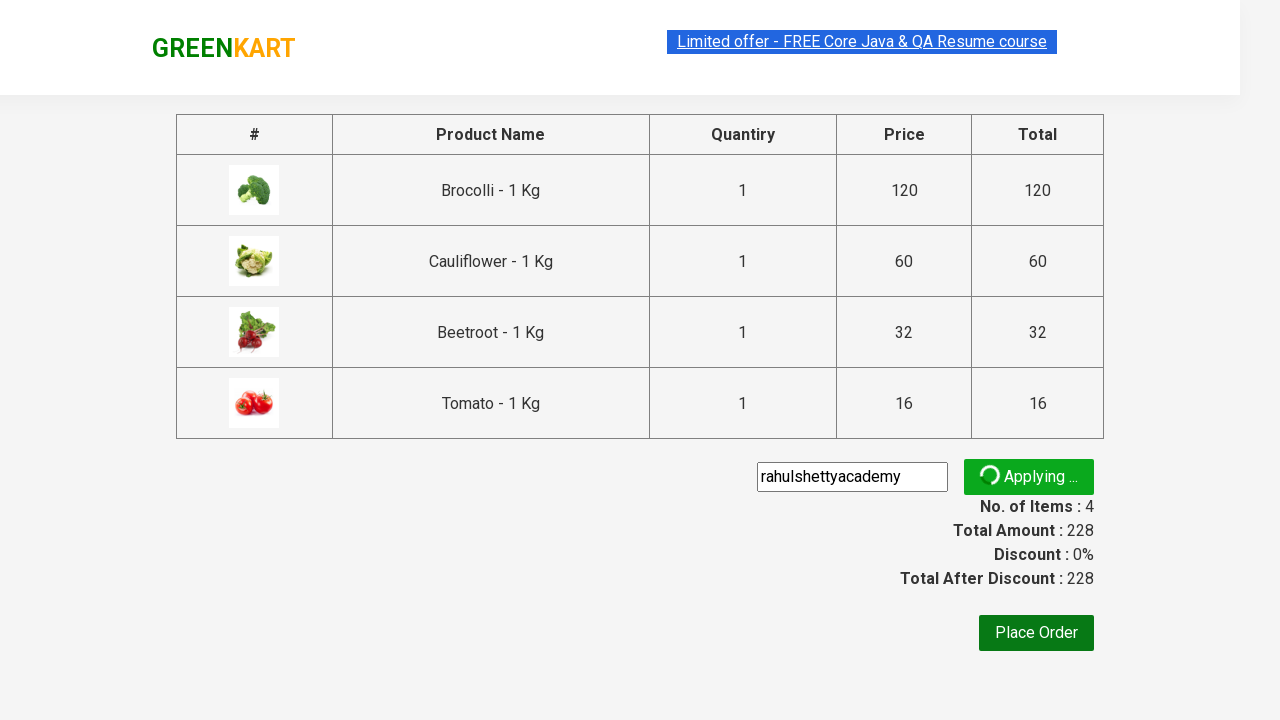

Promo info message appeared on the page
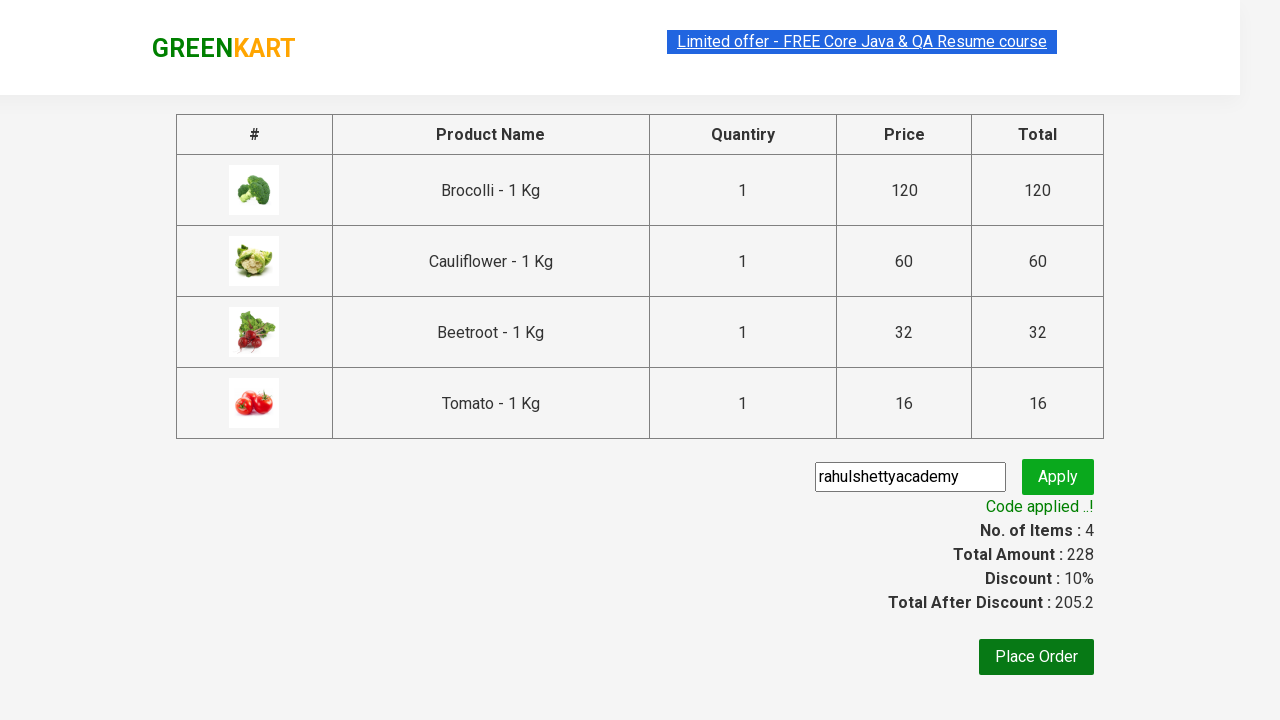

Retrieved promo message: Code applied ..!
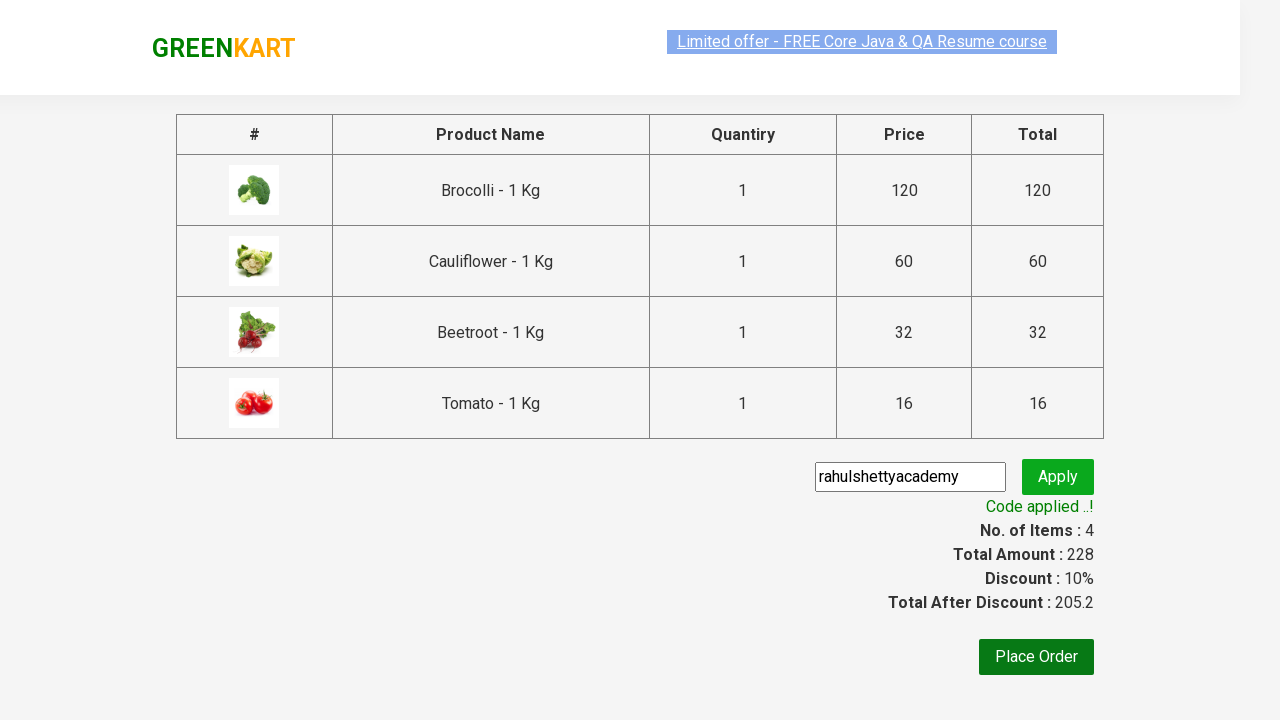

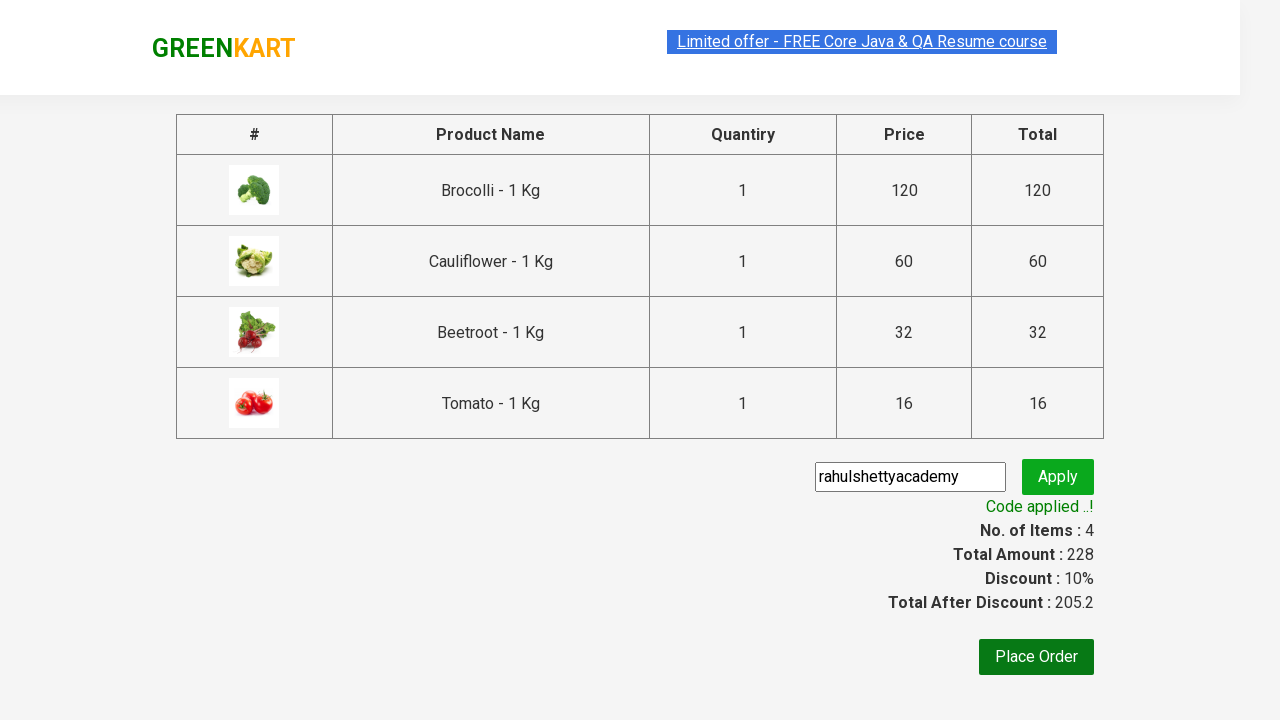